Tests opening a new browser window, navigating to a different URL in the new window, and verifying that two window handles exist.

Starting URL: https://the-internet.herokuapp.com/windows

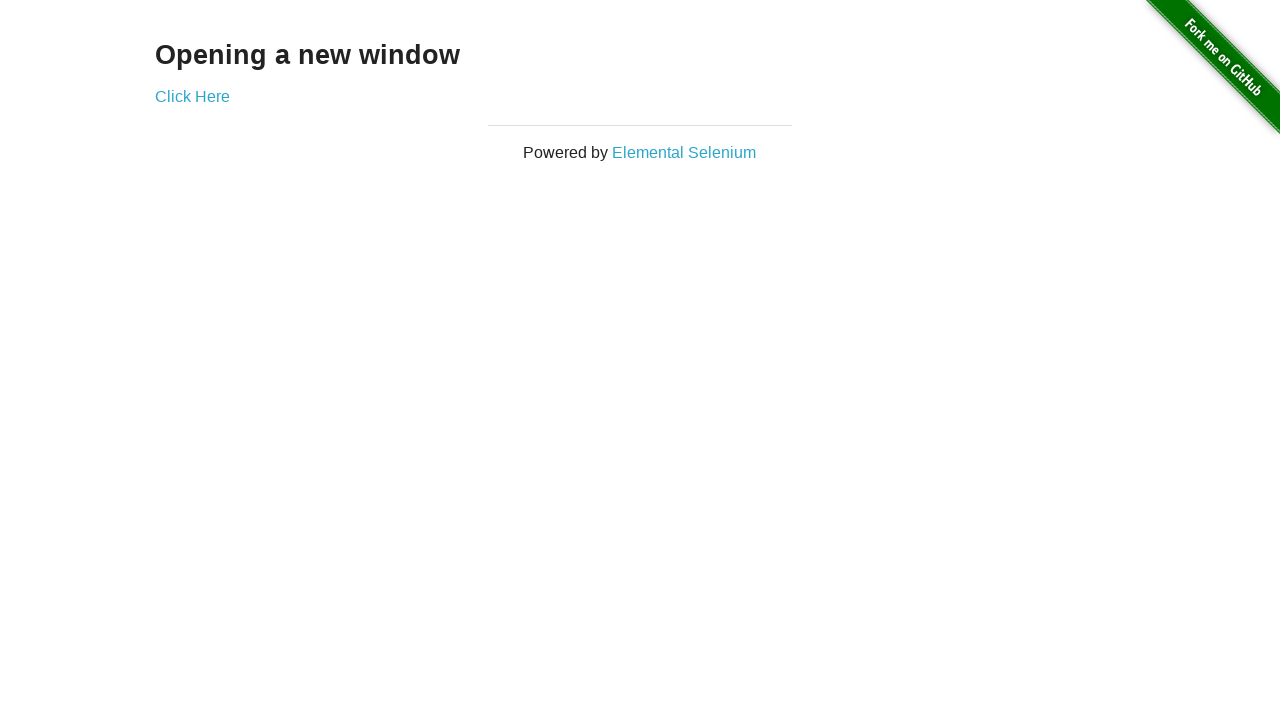

Opened a new browser window
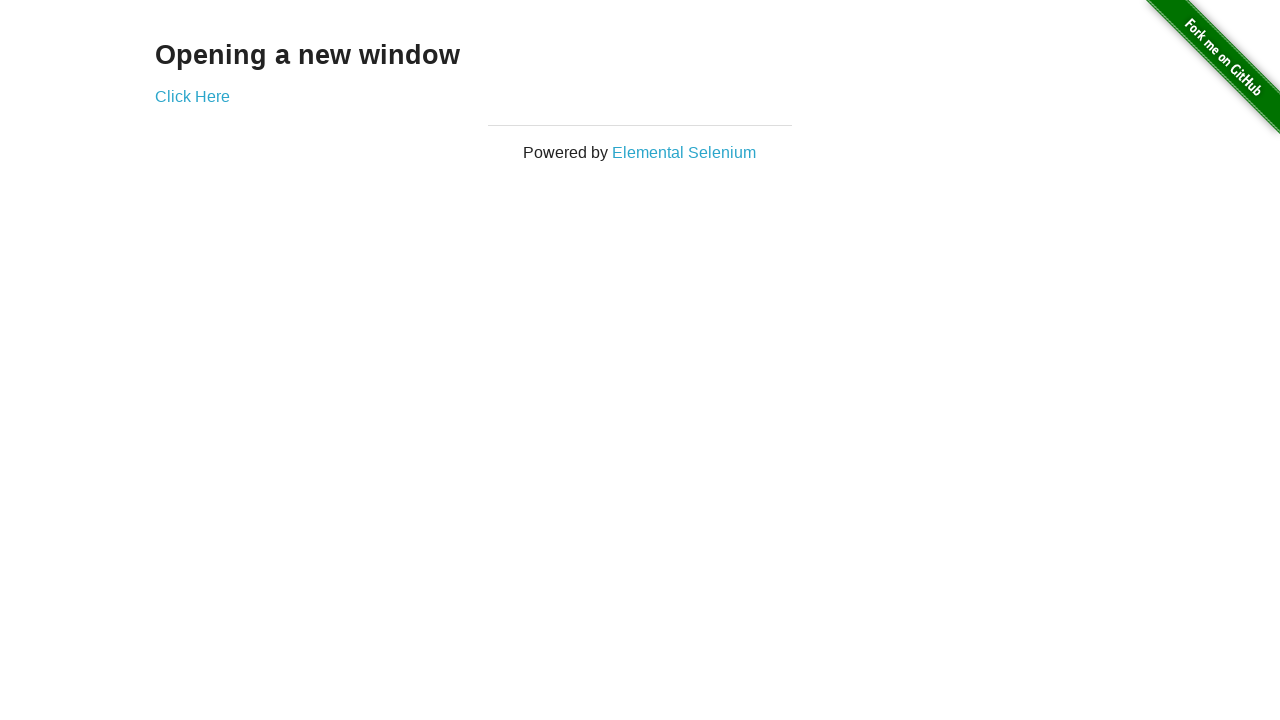

Navigated new window to https://the-internet.herokuapp.com/typos
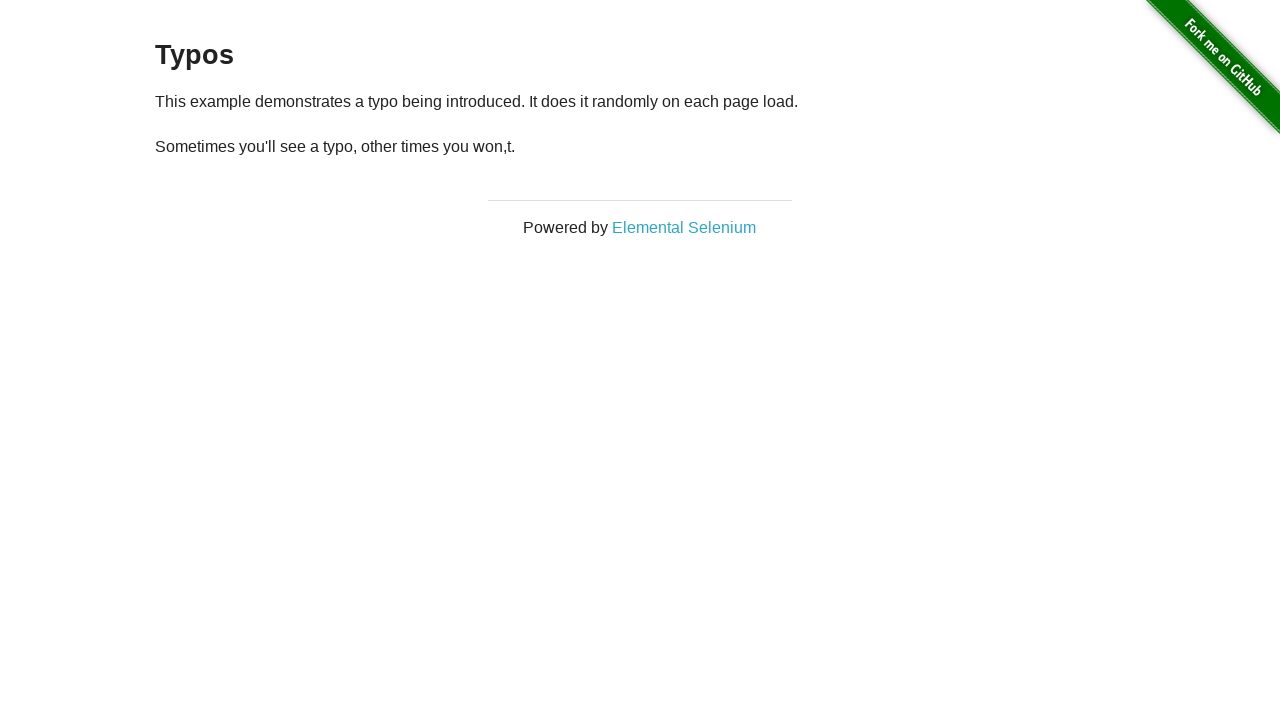

Verified that two window handles exist
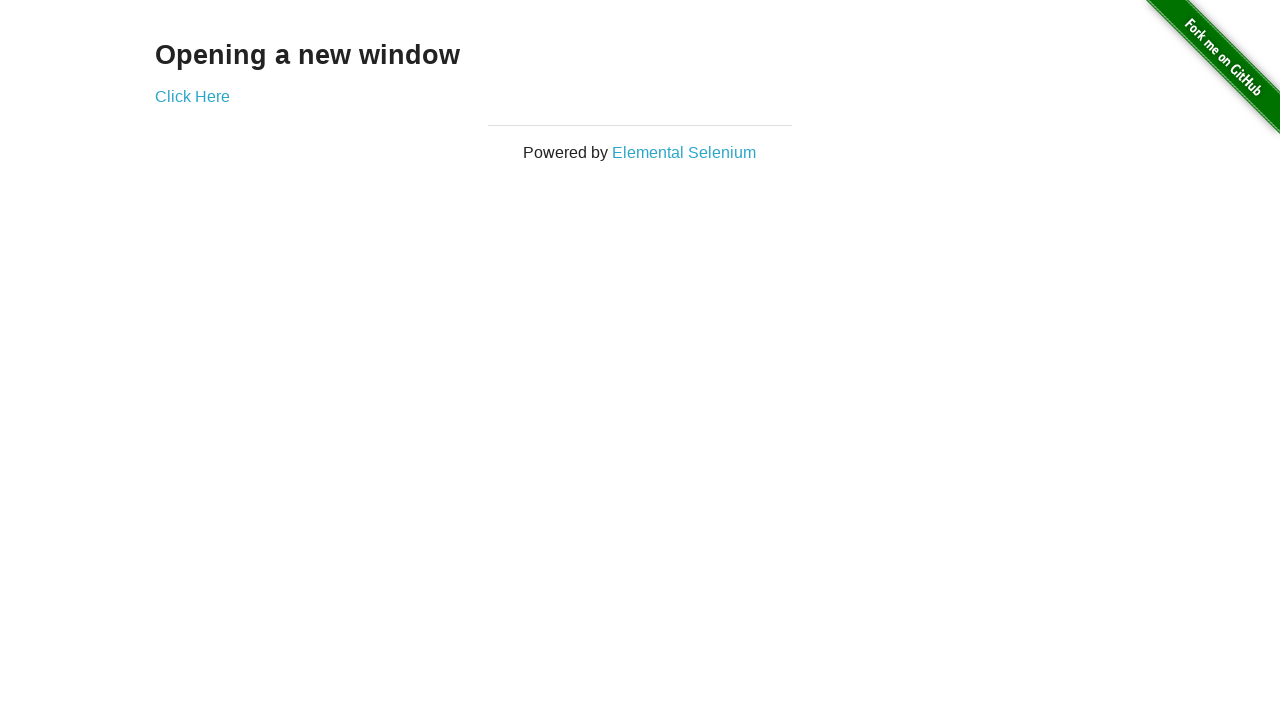

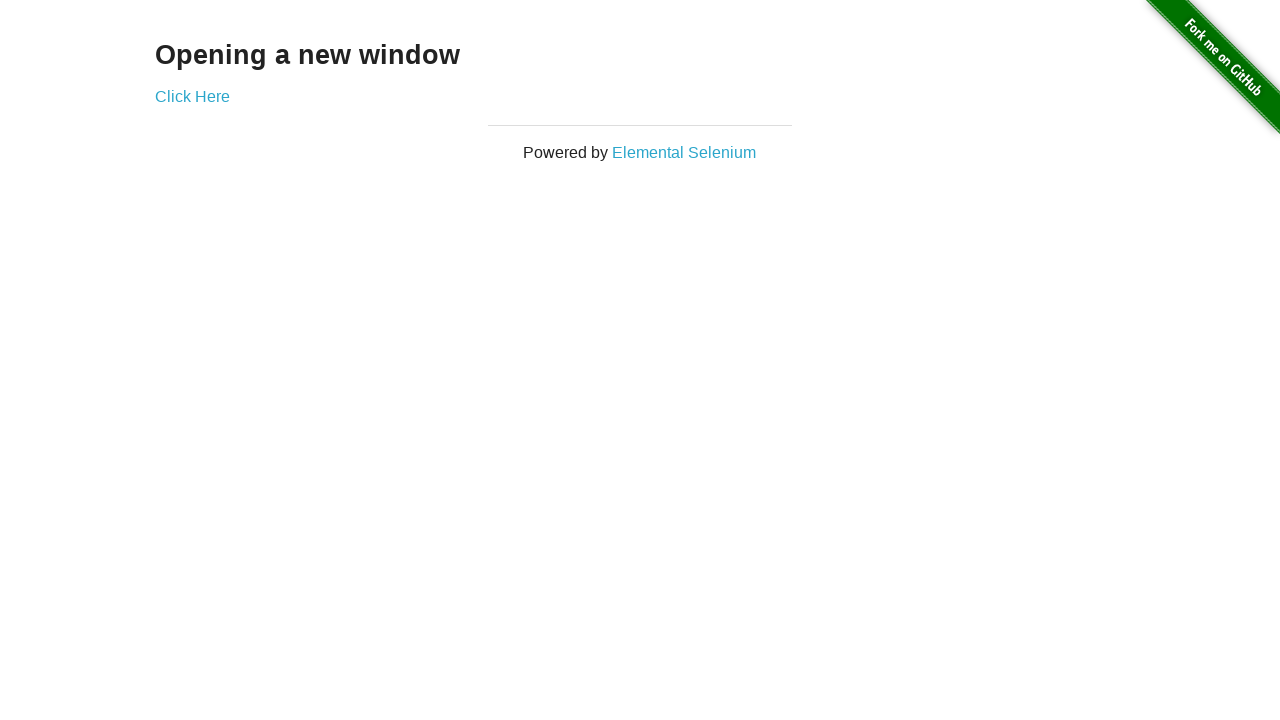